Tests basic navigation by visiting the homepage and clicking on the About link to navigate to the About page

Starting URL: https://v1.training-support.net/

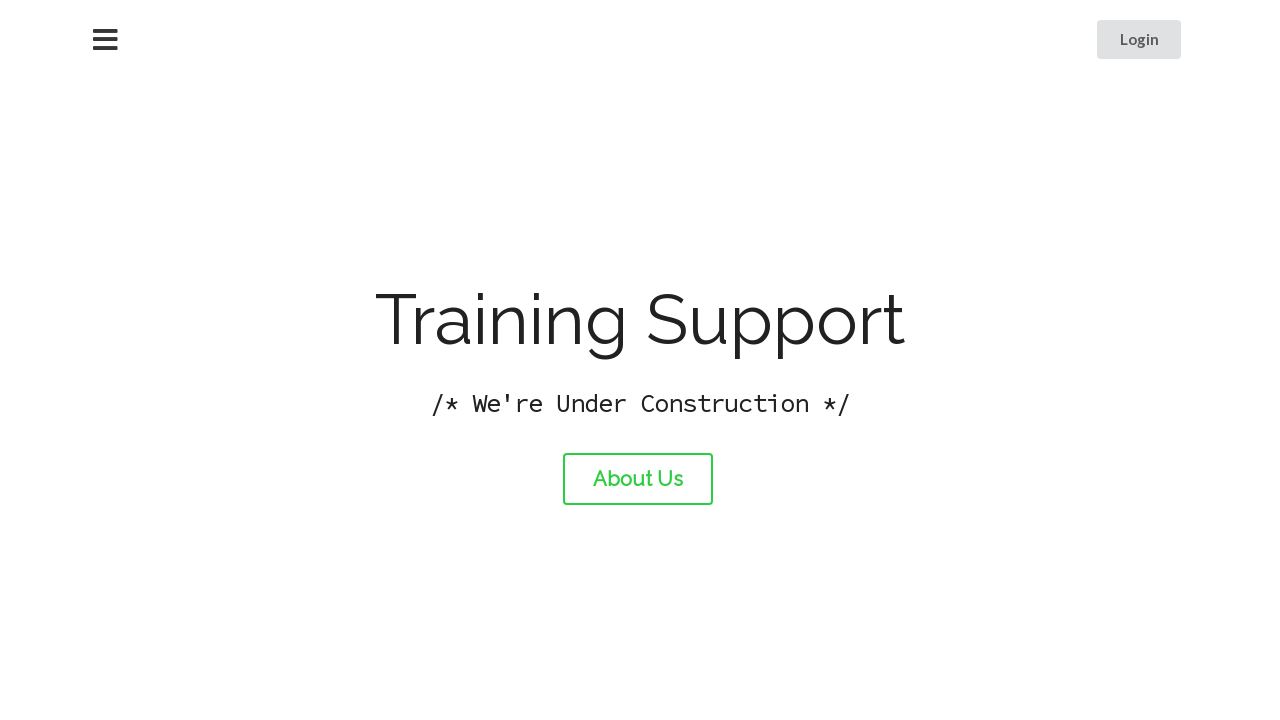

Clicked on the About link at (638, 479) on #about-link
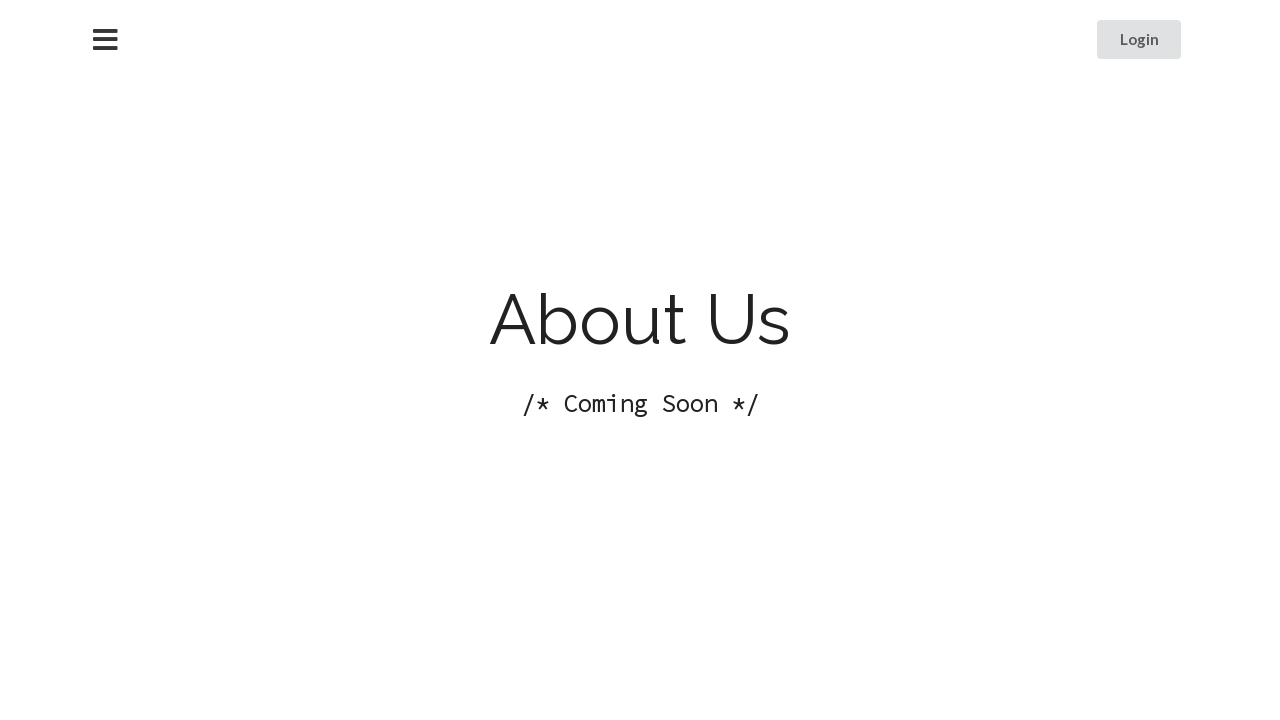

Waited for page load to complete after navigating to About page
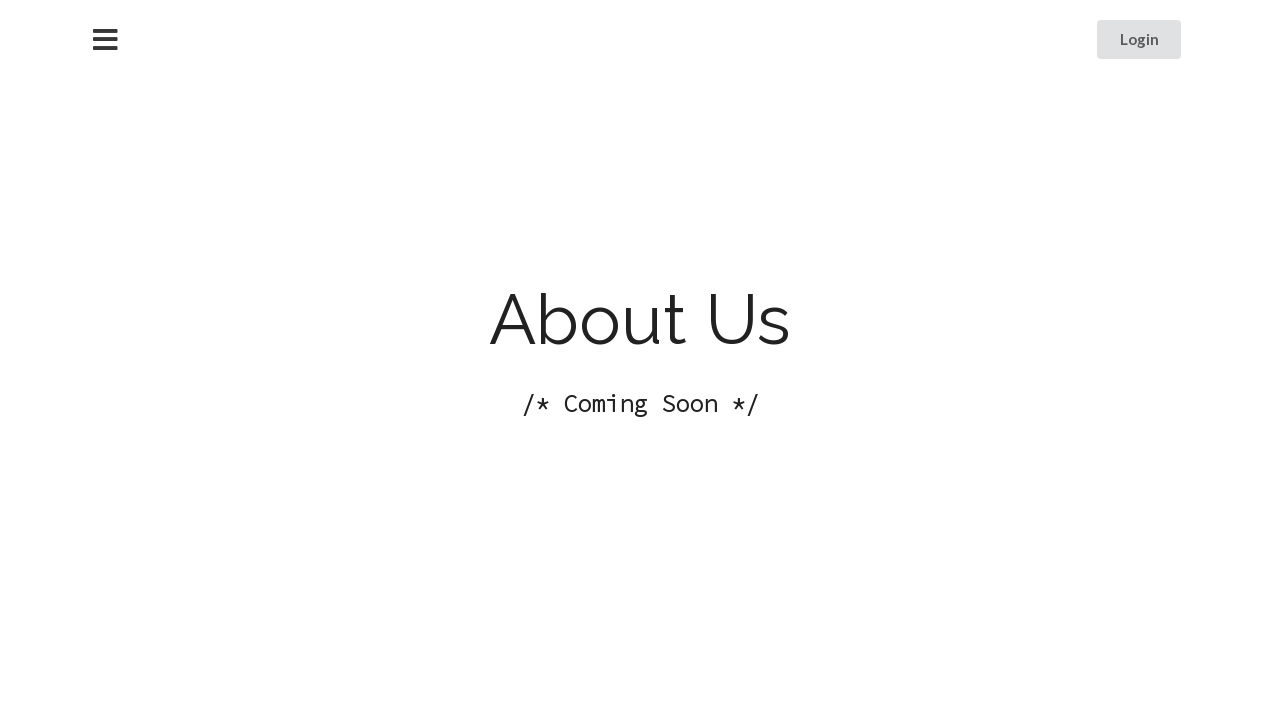

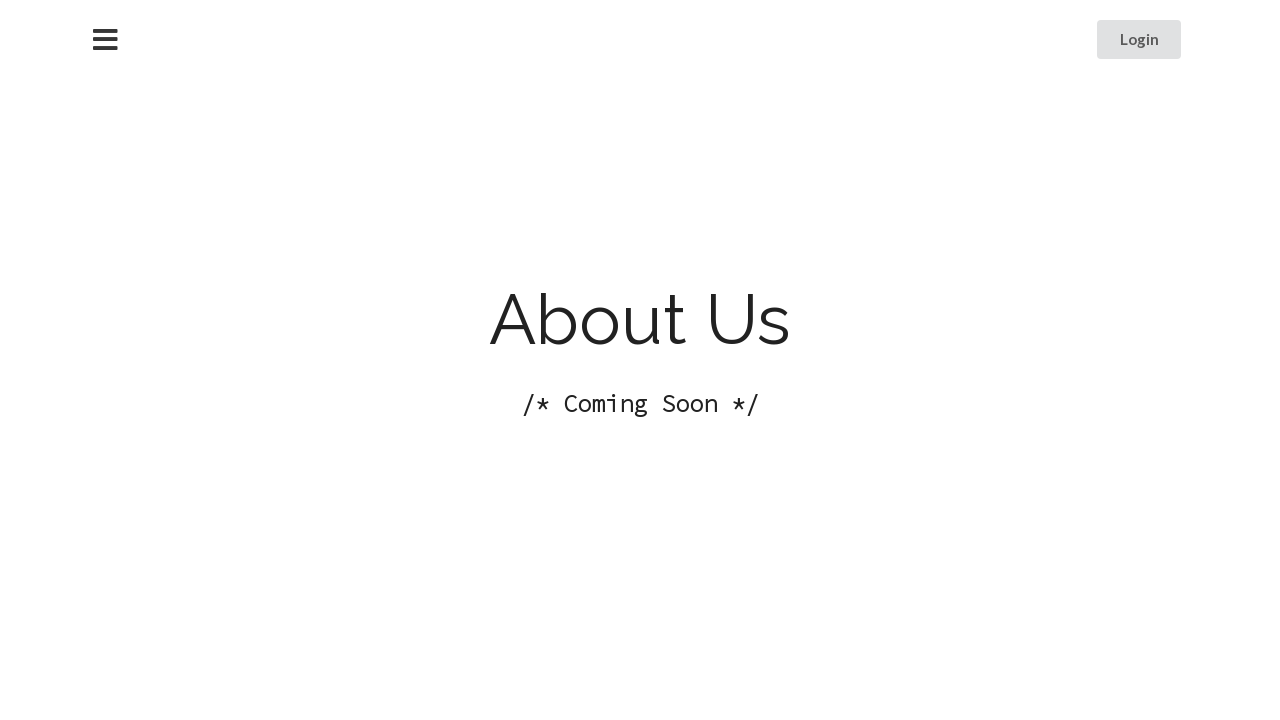